Tests browser tab functionality by clicking a button to open a new tab, waiting for it to open, switching to the new tab, and verifying the new page content.

Starting URL: https://training-support.net/webelements/tabs

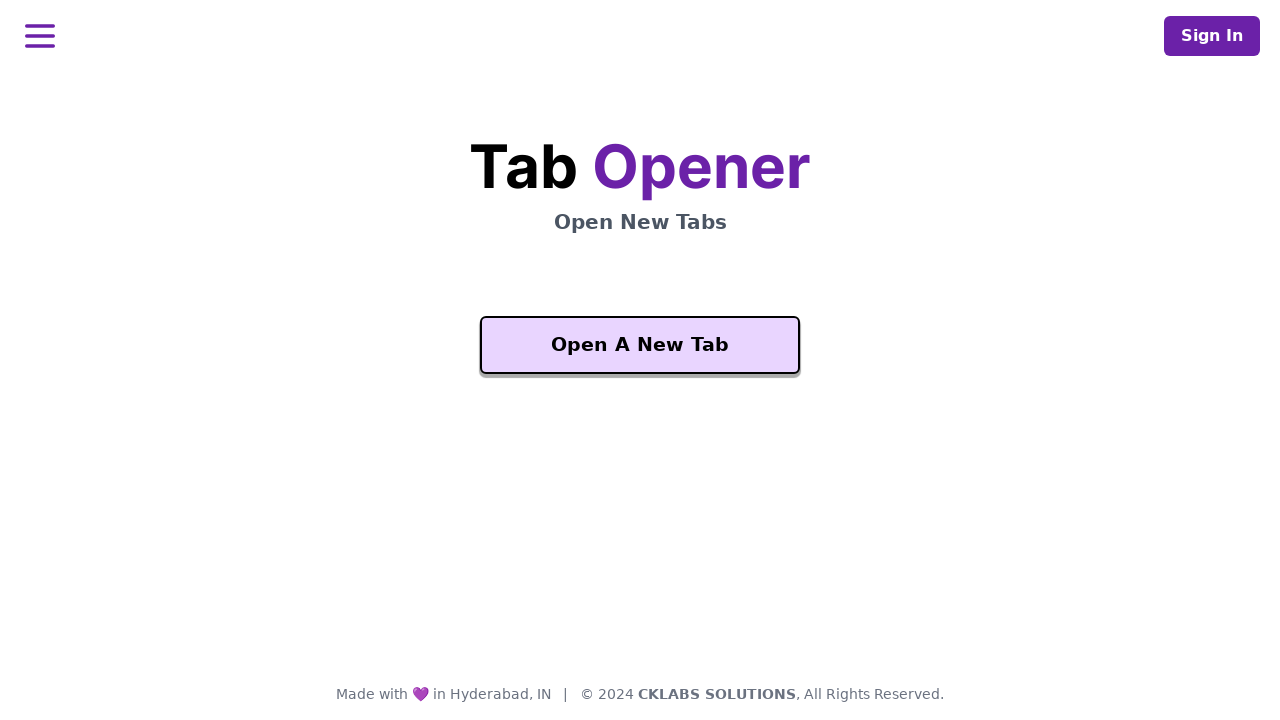

Clicked 'Open A New Tab' button at (640, 345) on xpath=//button[text()='Open A New Tab']
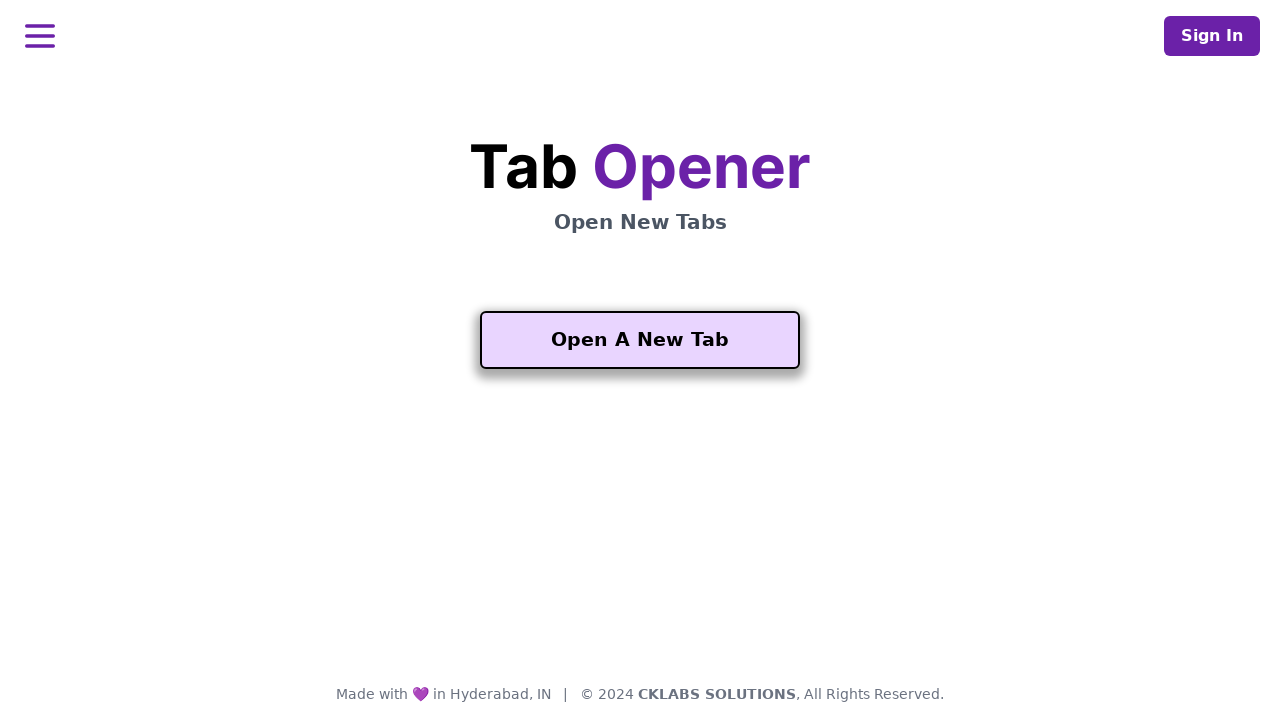

New tab opened and captured at (640, 340) on xpath=//button[text()='Open A New Tab']
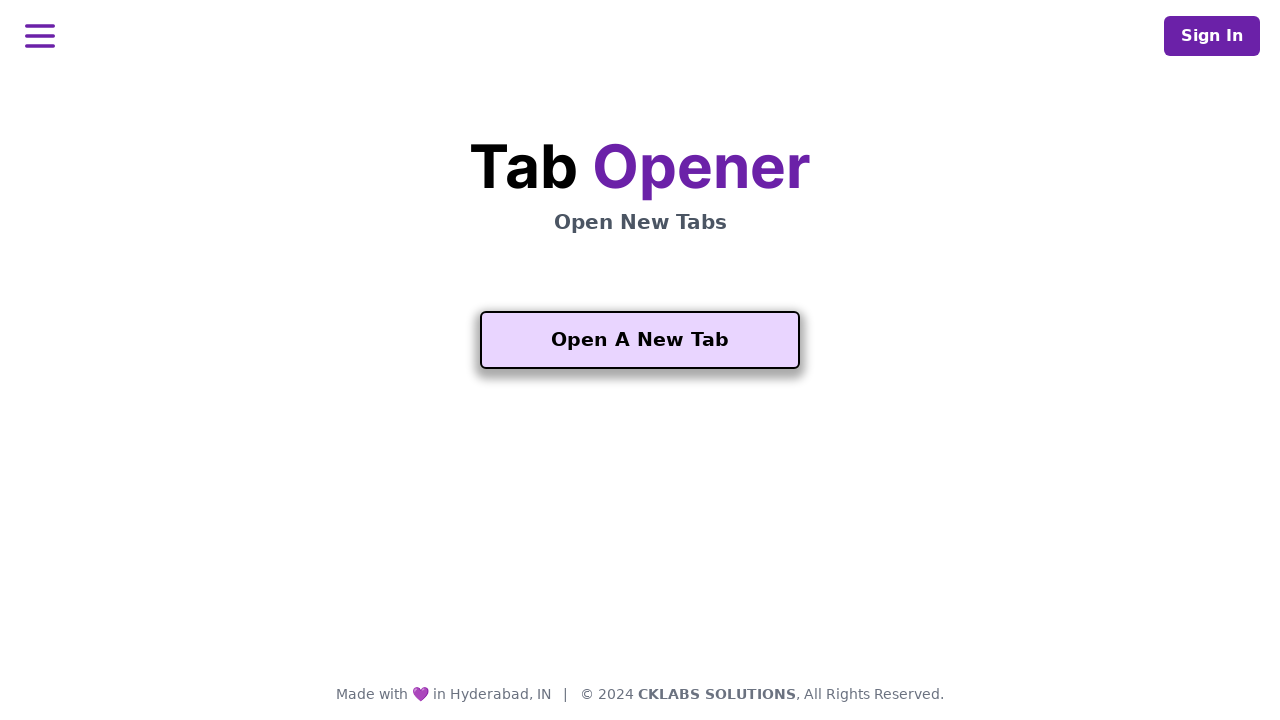

New page finished loading
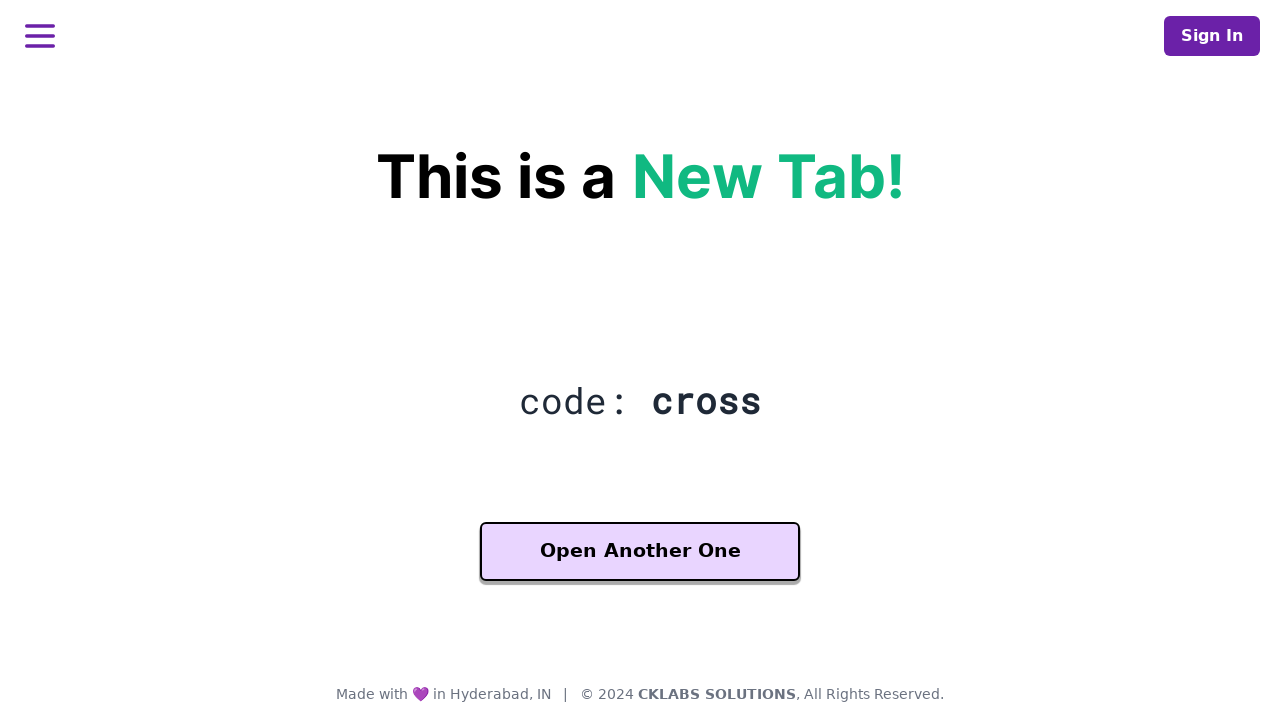

Verified new page content - header element found
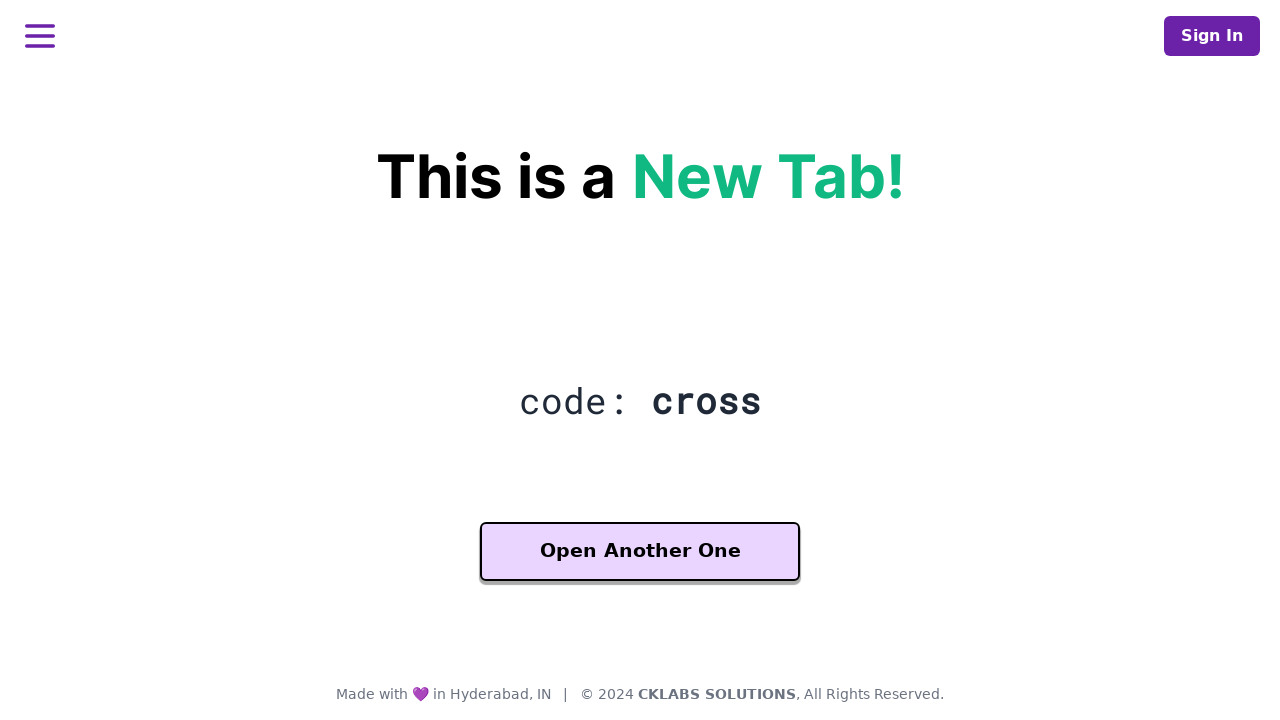

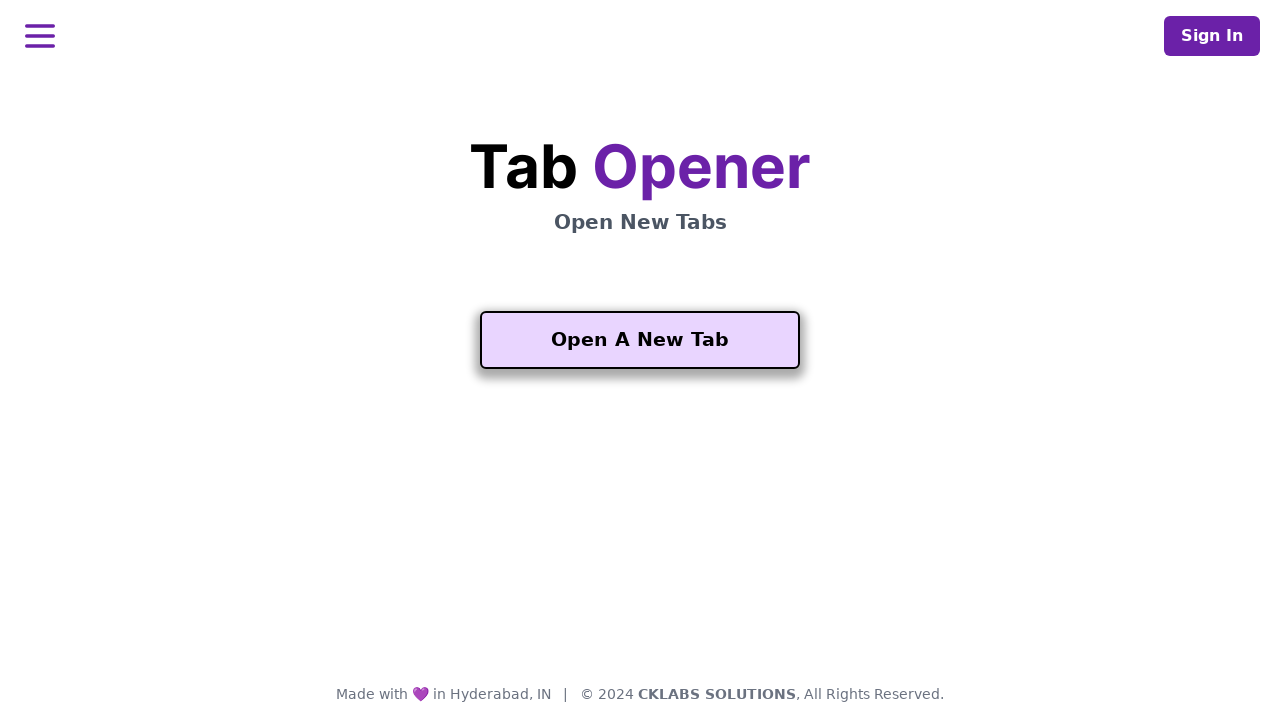